Tests e-commerce functionality by navigating to a special offer, selecting a product with red color, adding it to cart, and verifying the color in the cart

Starting URL: https://advantageonlineshopping.com/

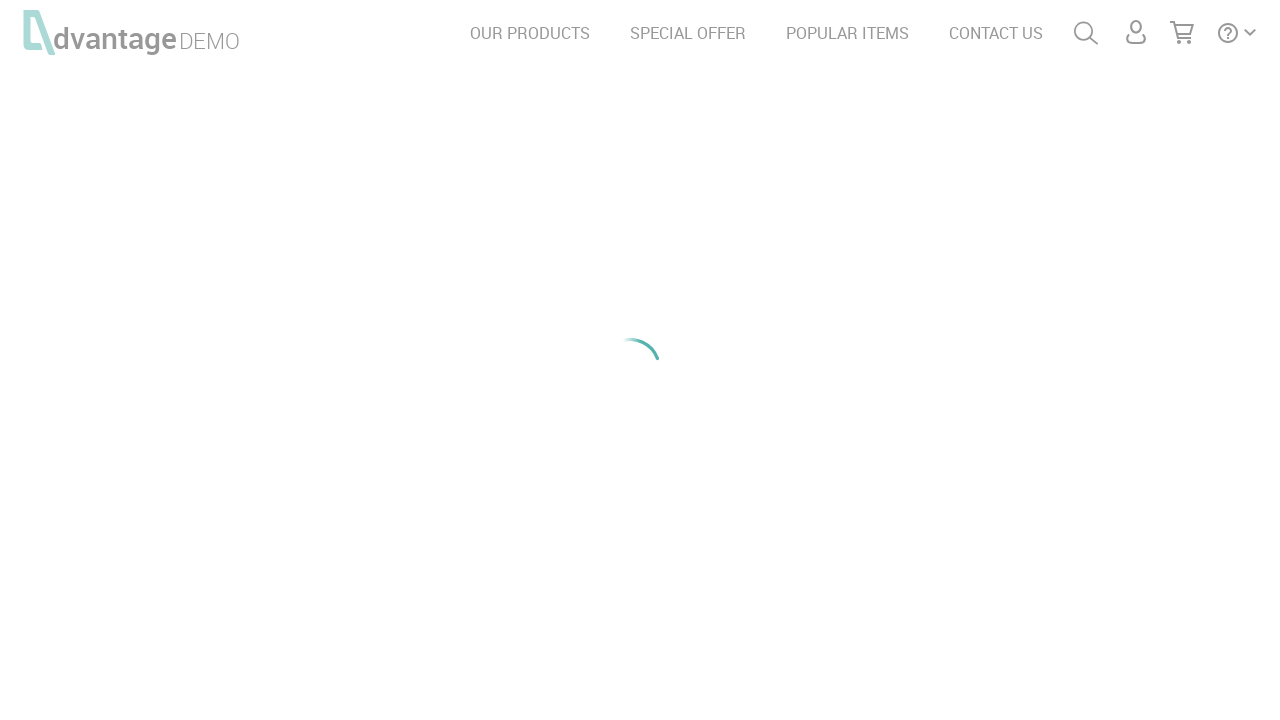

Waited 2 seconds for page to load
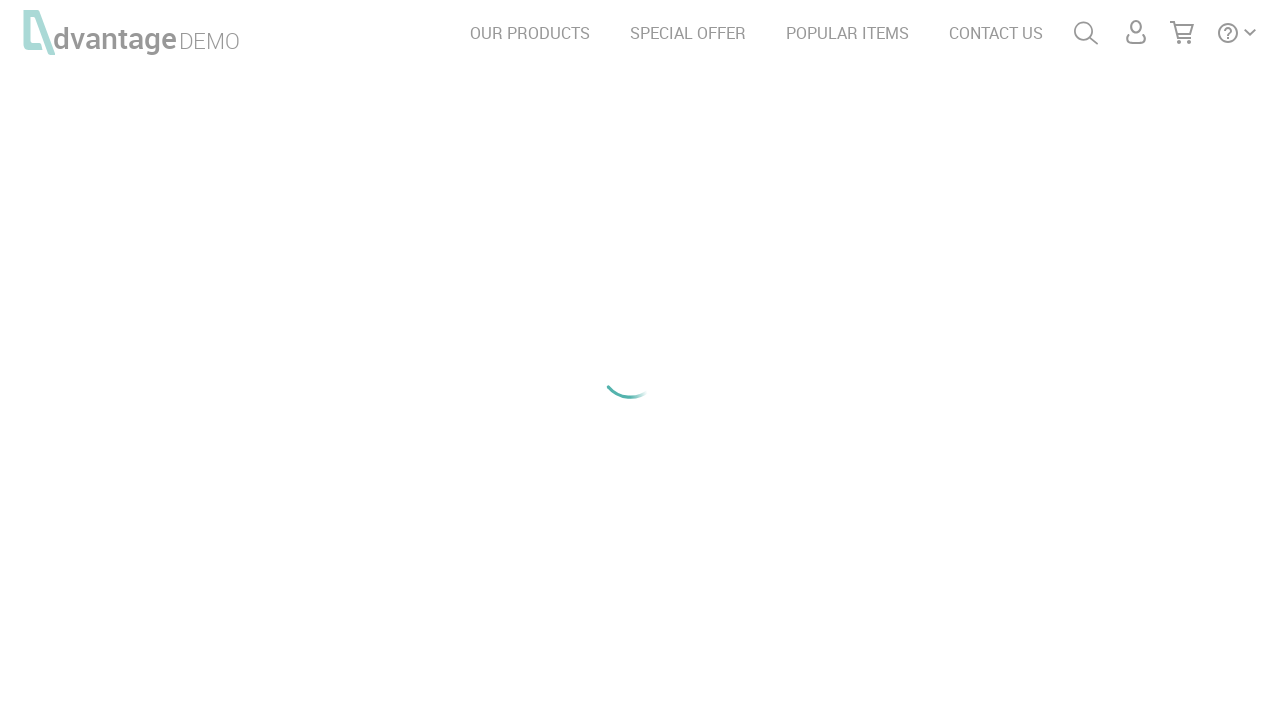

Clicked on SPECIAL OFFER link at (688, 33) on text=SPECIAL OFFER
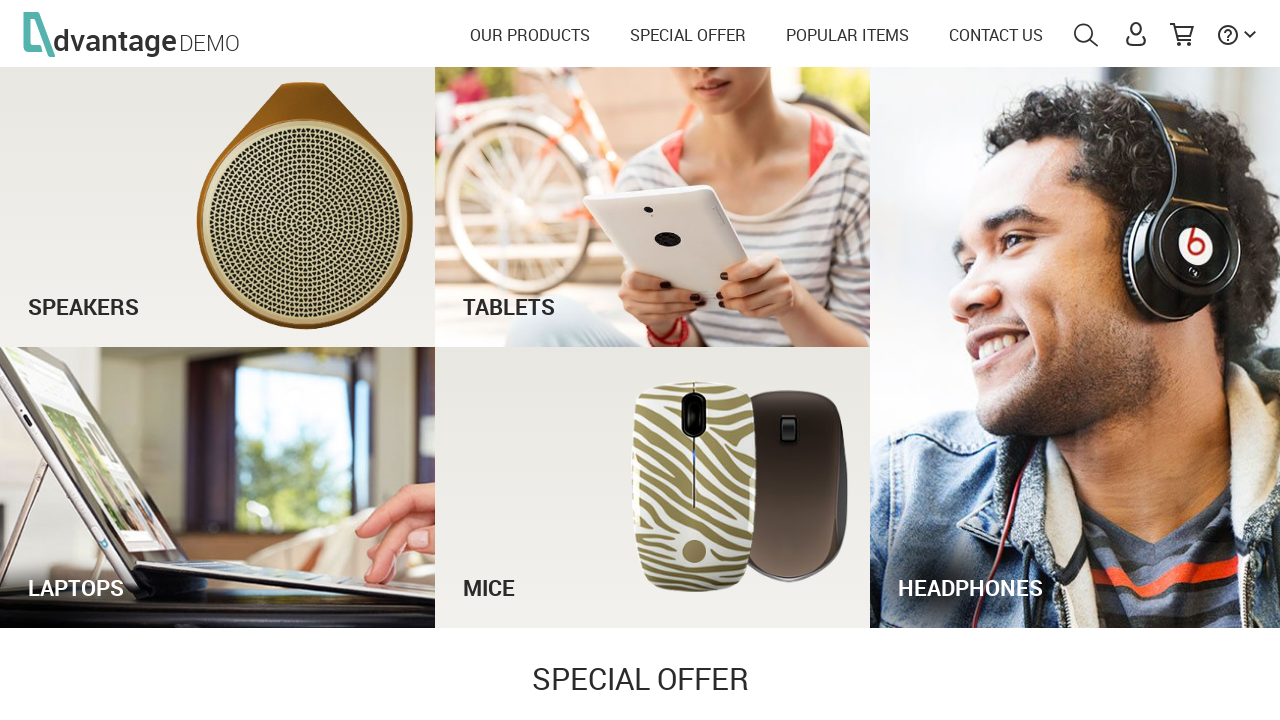

Waited 2 seconds before clicking see offer button
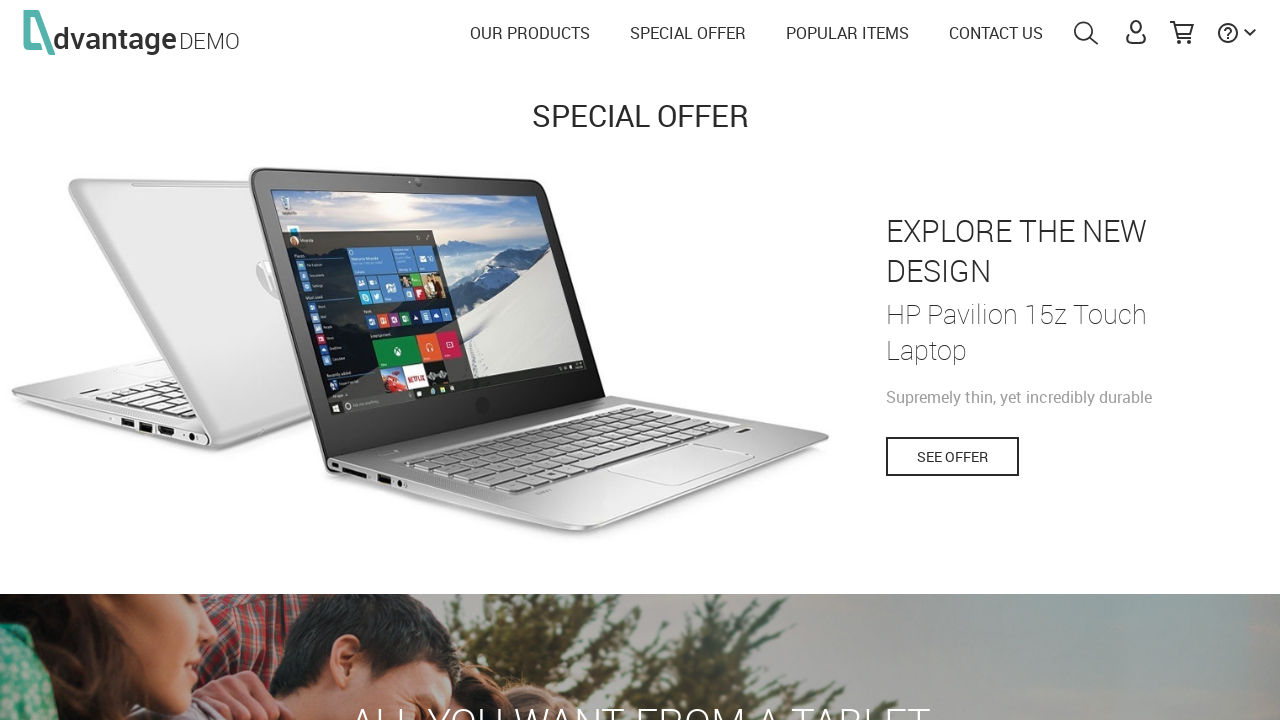

Clicked on see offer button at (952, 456) on #see_offer_btn
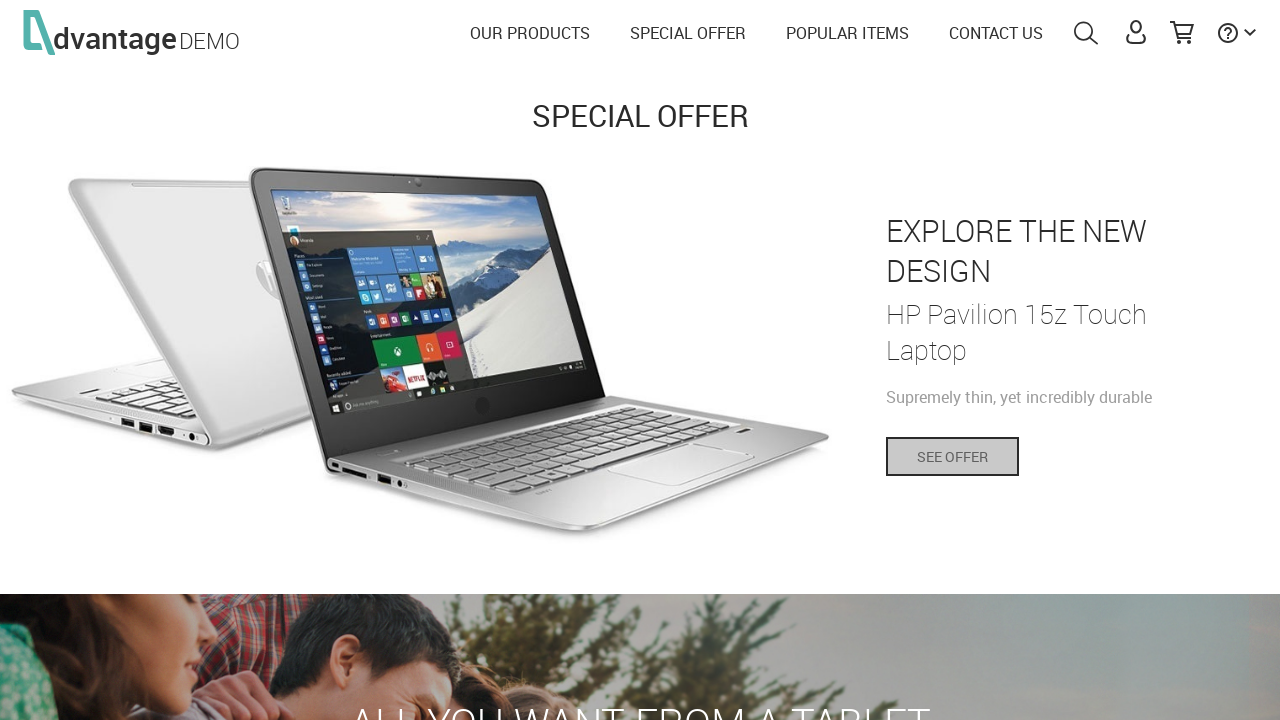

Waited 2 seconds before selecting product color
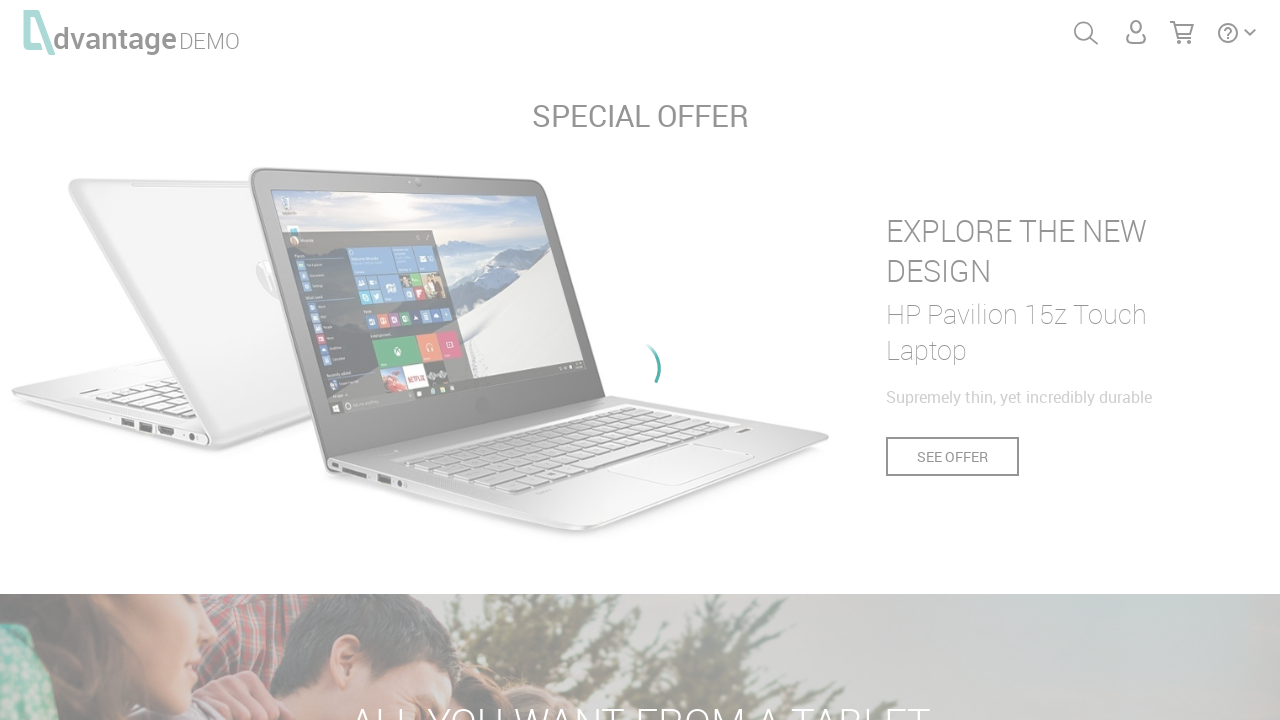

Selected red color variant (5th bunny element) at (956, 360) on (//span[@id='bunny'])[5]
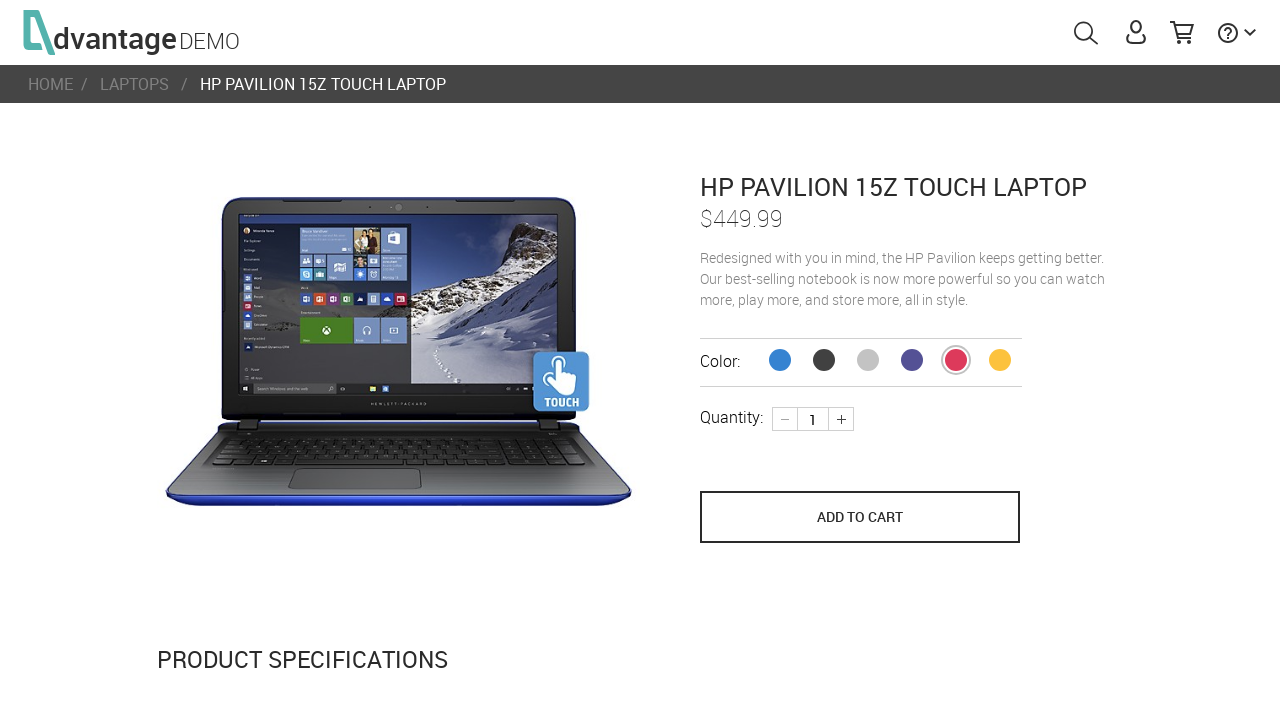

Added product to cart at (860, 517) on button[name='save_to_cart']
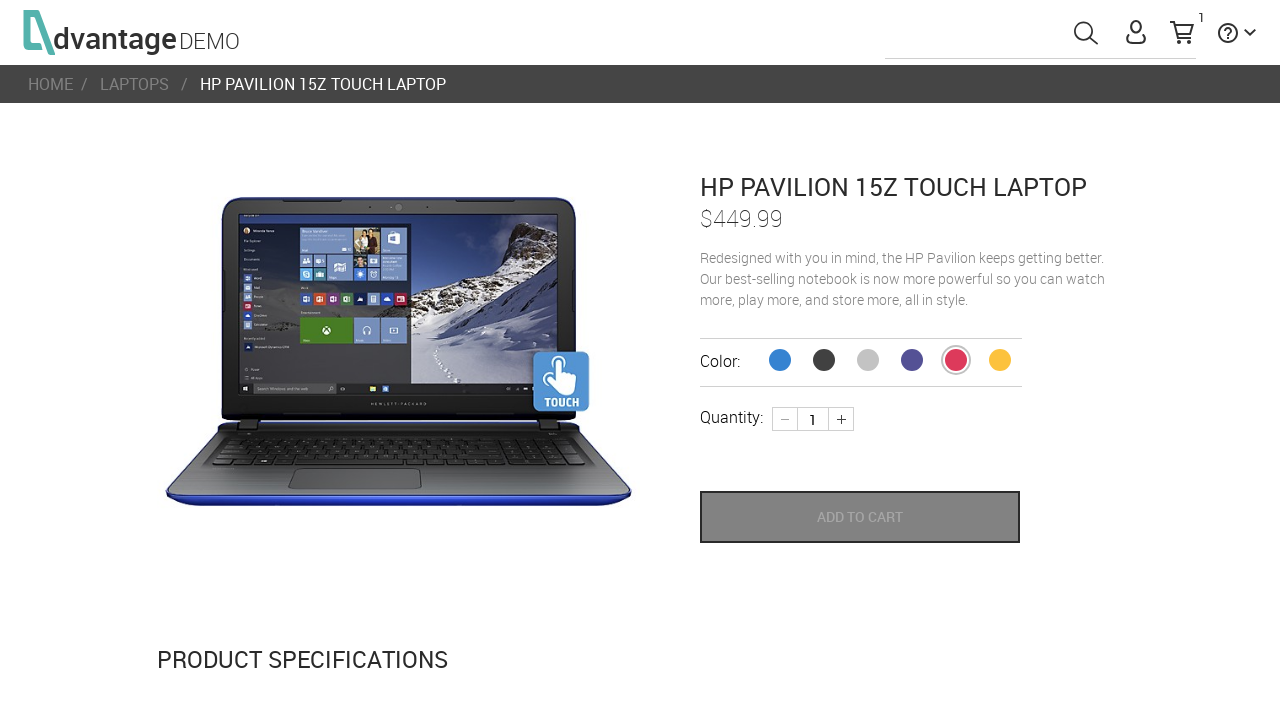

Opened cart menu at (1182, 32) on #menuCart
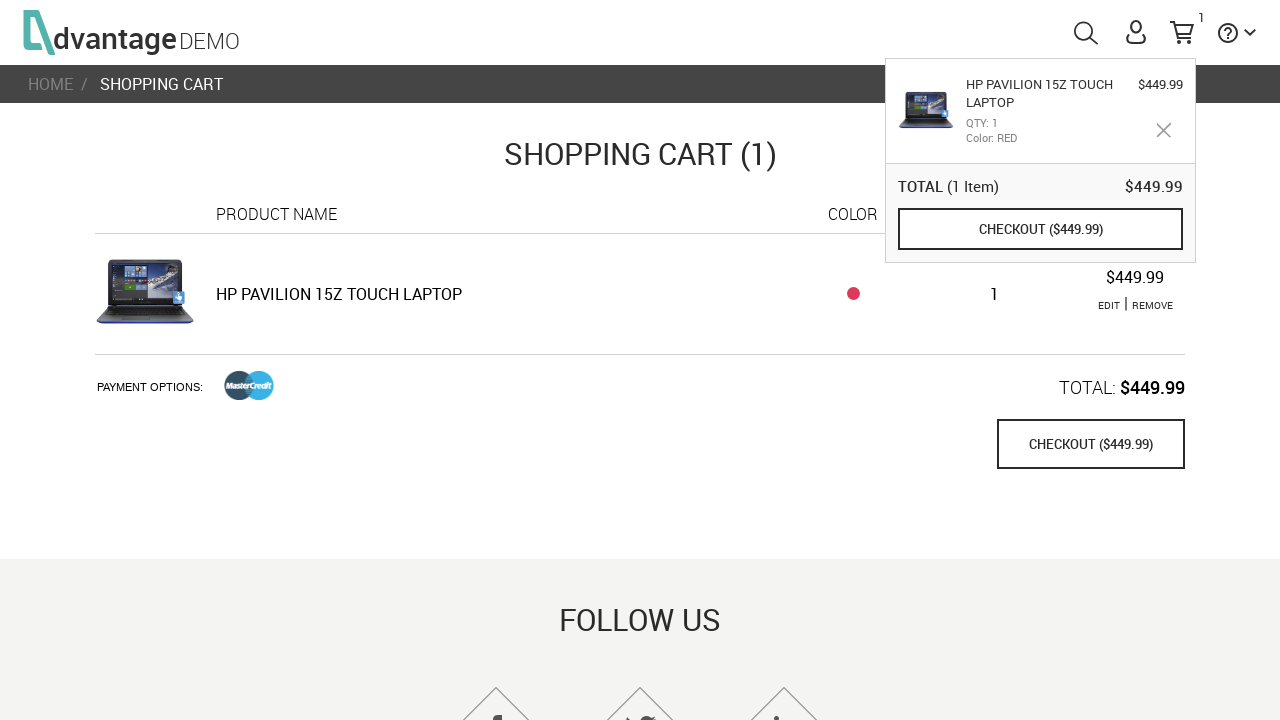

Waited 2 seconds for cart to load
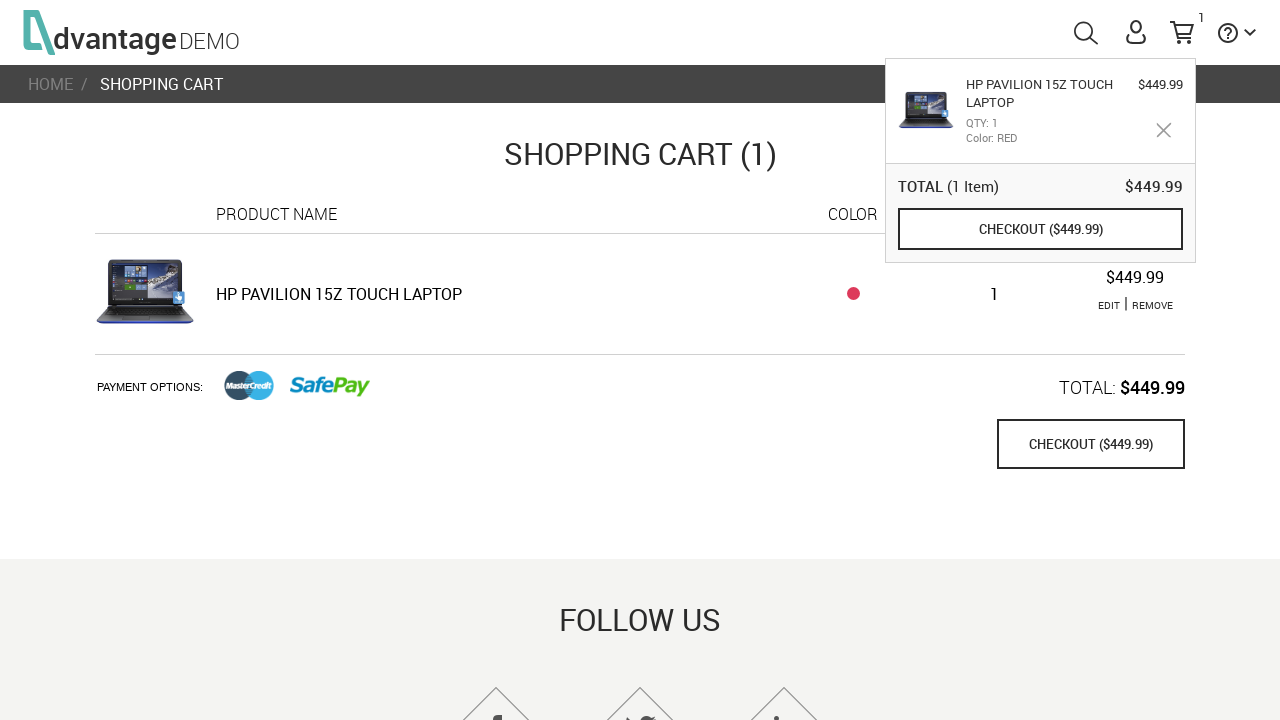

Verified red color is selected in cart
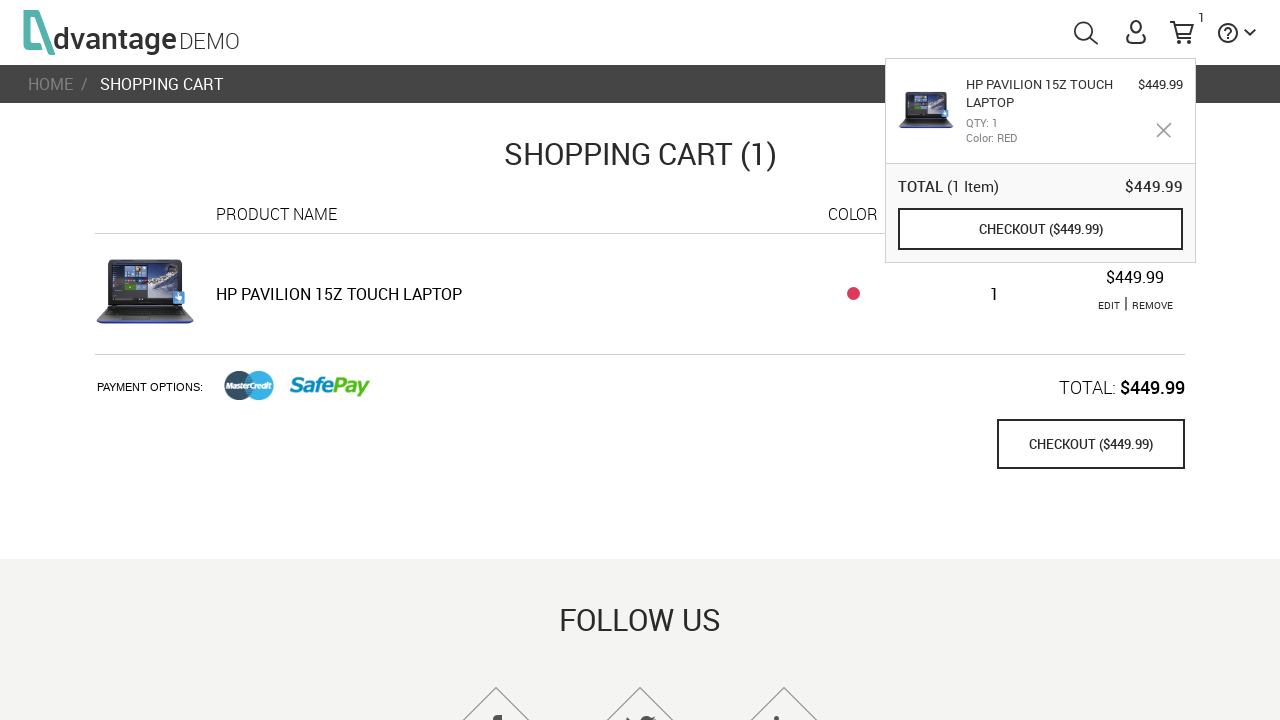

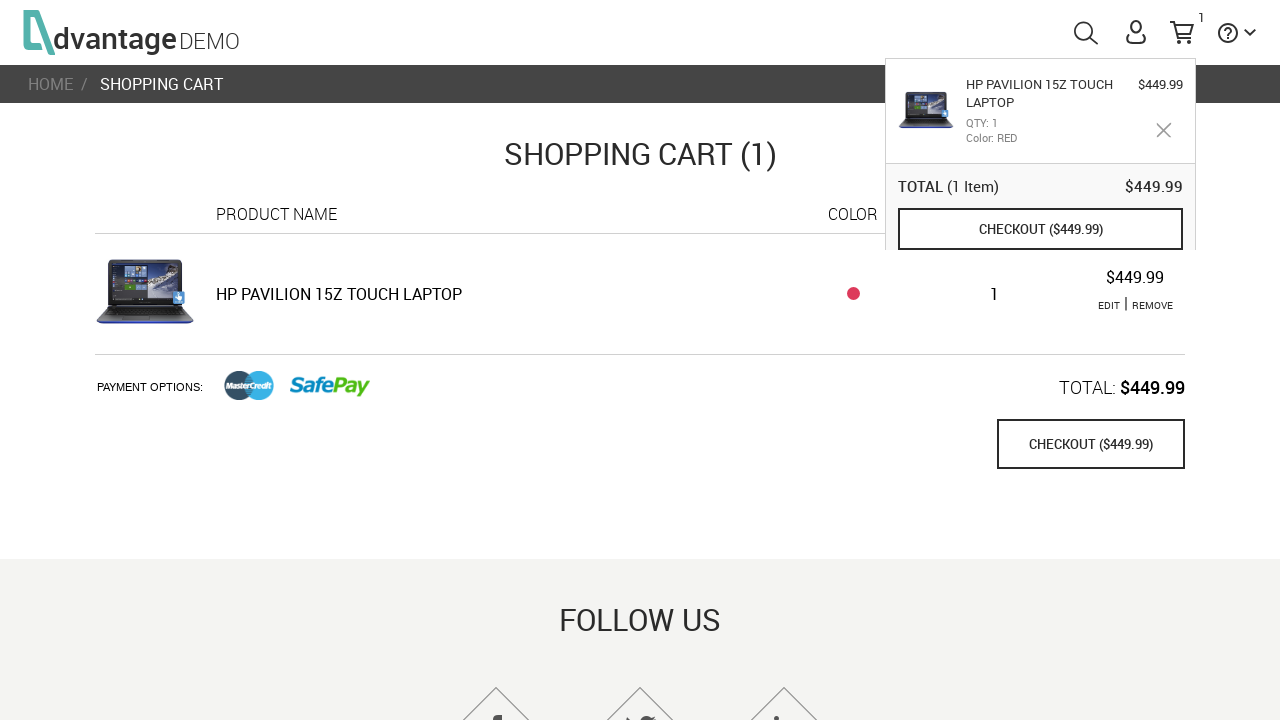